Tests dynamic dropdown functionality by selecting origin and destination cities in a flight booking form

Starting URL: https://rahulshettyacademy.com/dropdownsPractise/

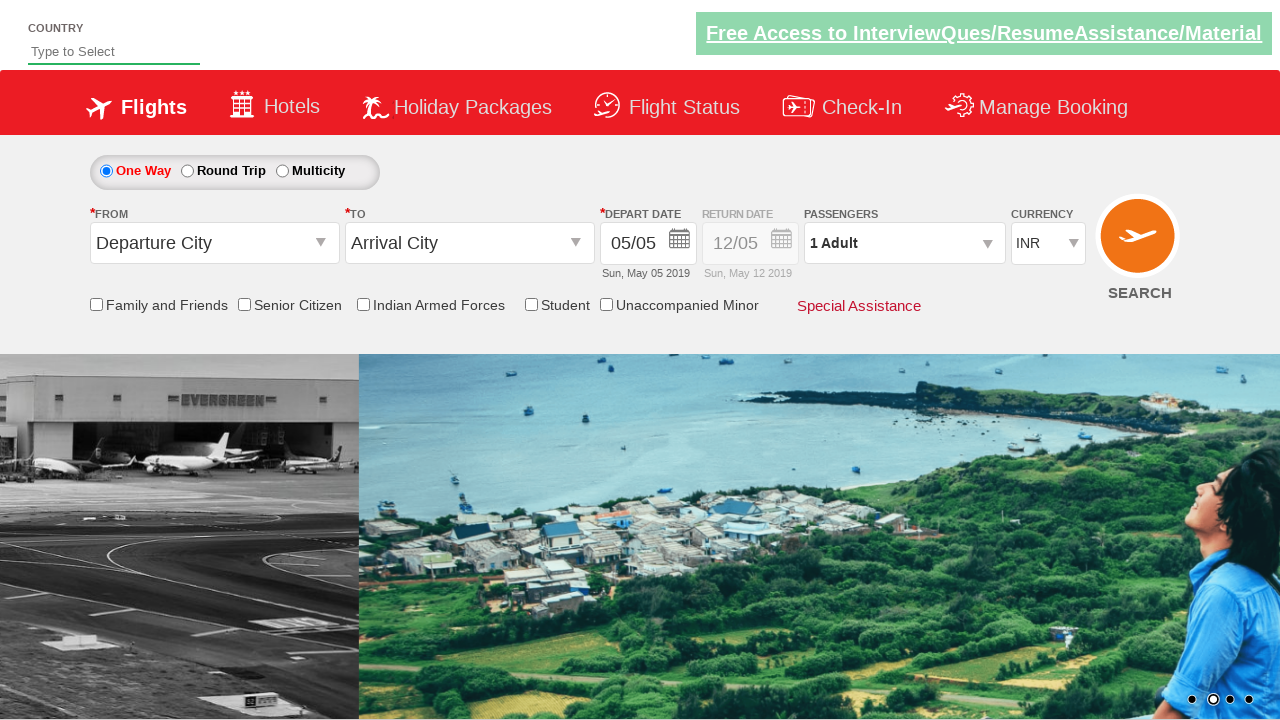

Clicked on origin station dropdown at (323, 244) on #ctl00_mainContent_ddl_originStation1_CTXTaction
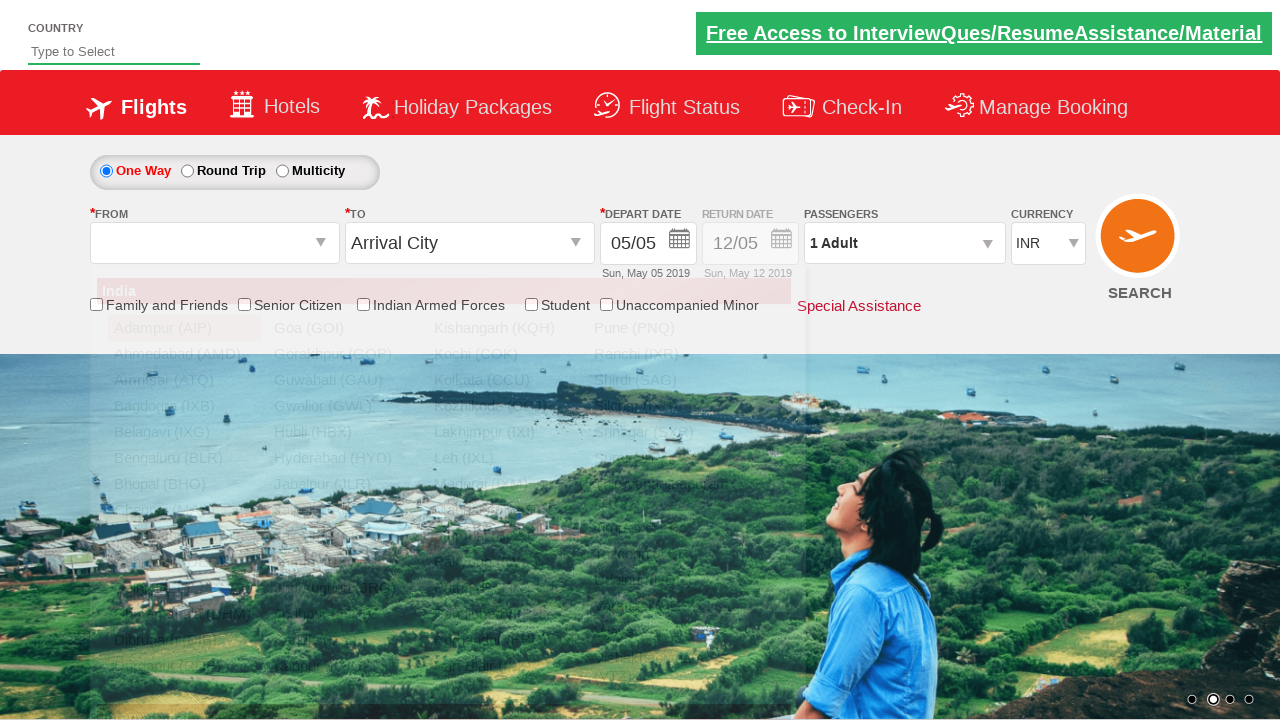

Selected Bengaluru (BLR) as origin city at (184, 458) on a[value='BLR']
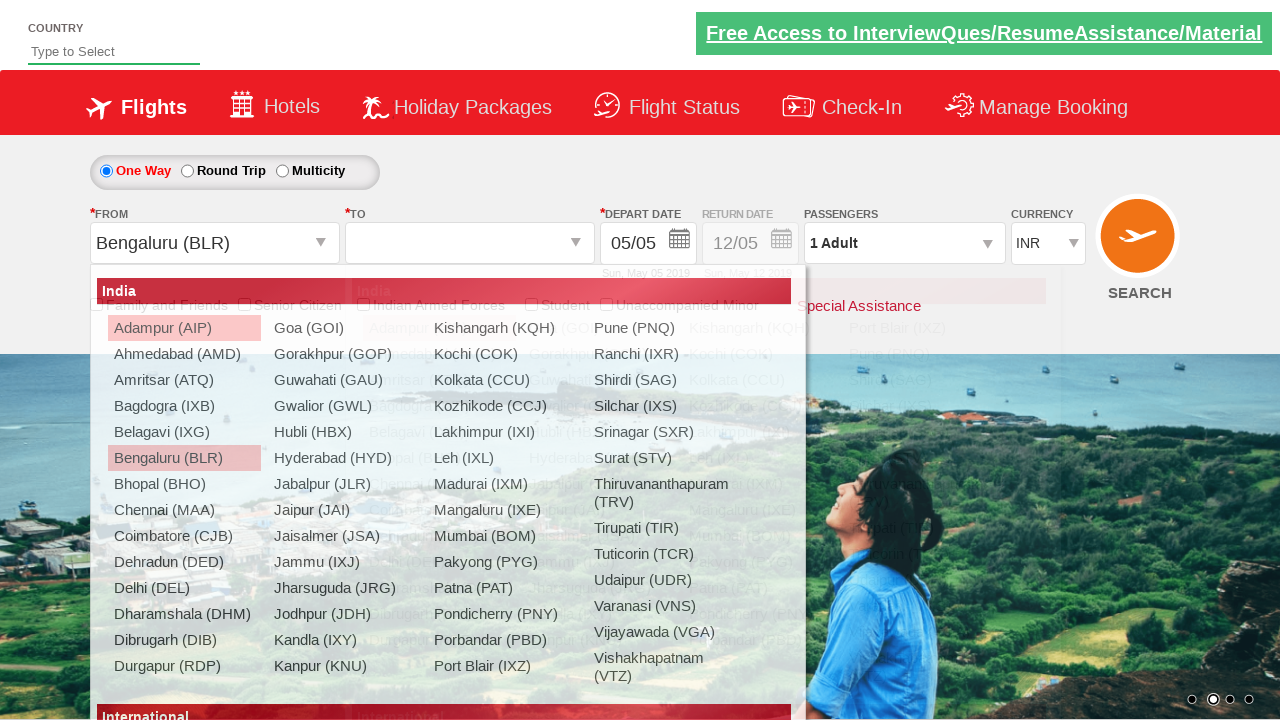

Waited for destination dropdown to be ready
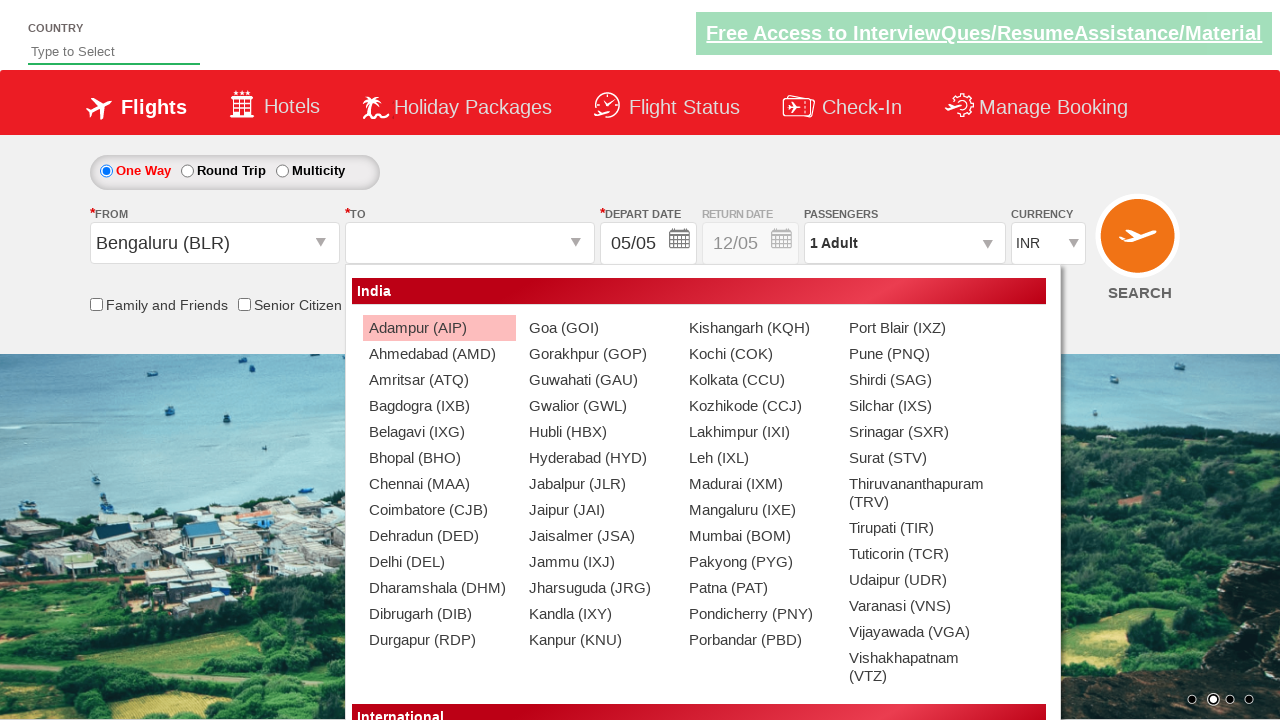

Selected Chennai (MAA) as destination city at (439, 484) on div#glsctl00_mainContent_ddl_destinationStation1_CTNR a[value='MAA']
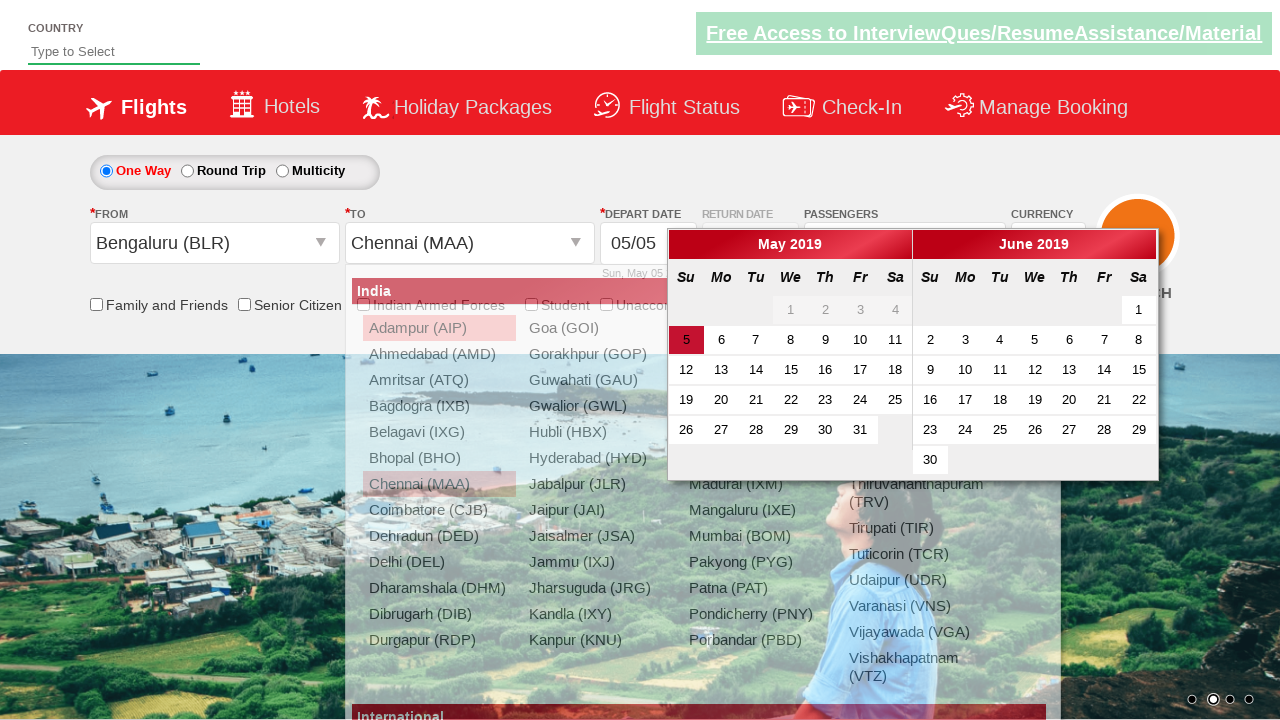

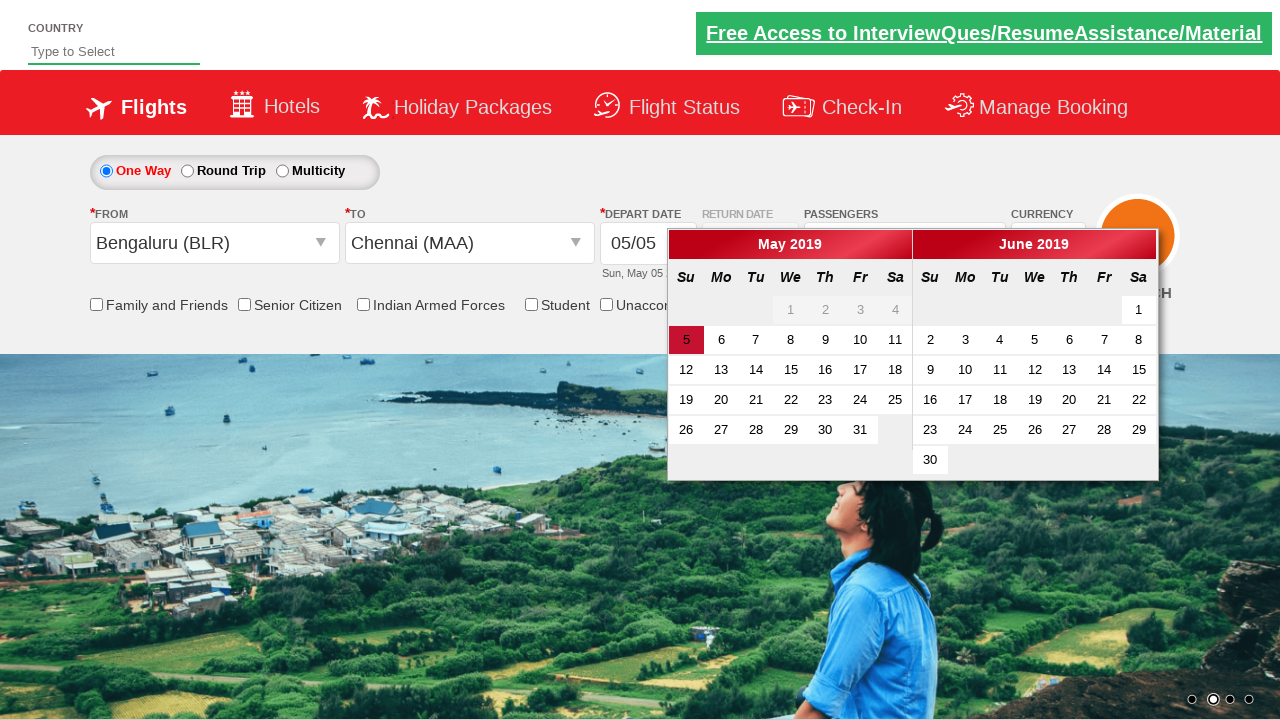